Tests basic form interactions by clicking a link to navigate to a test page, then filling in first name and username fields, followed by pressing Tab key

Starting URL: https://testeroprogramowania.github.io/selenium/

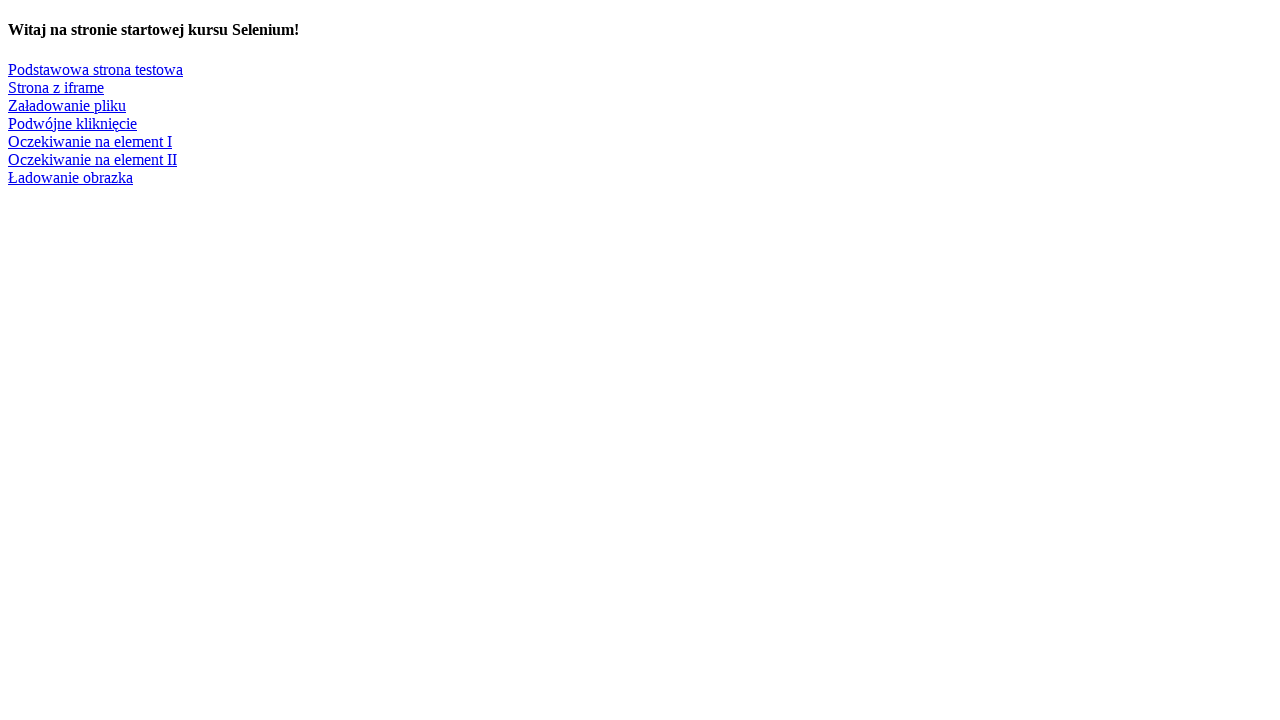

Clicked link to navigate to basic test page at (96, 69) on text=Podstawowa strona testowa
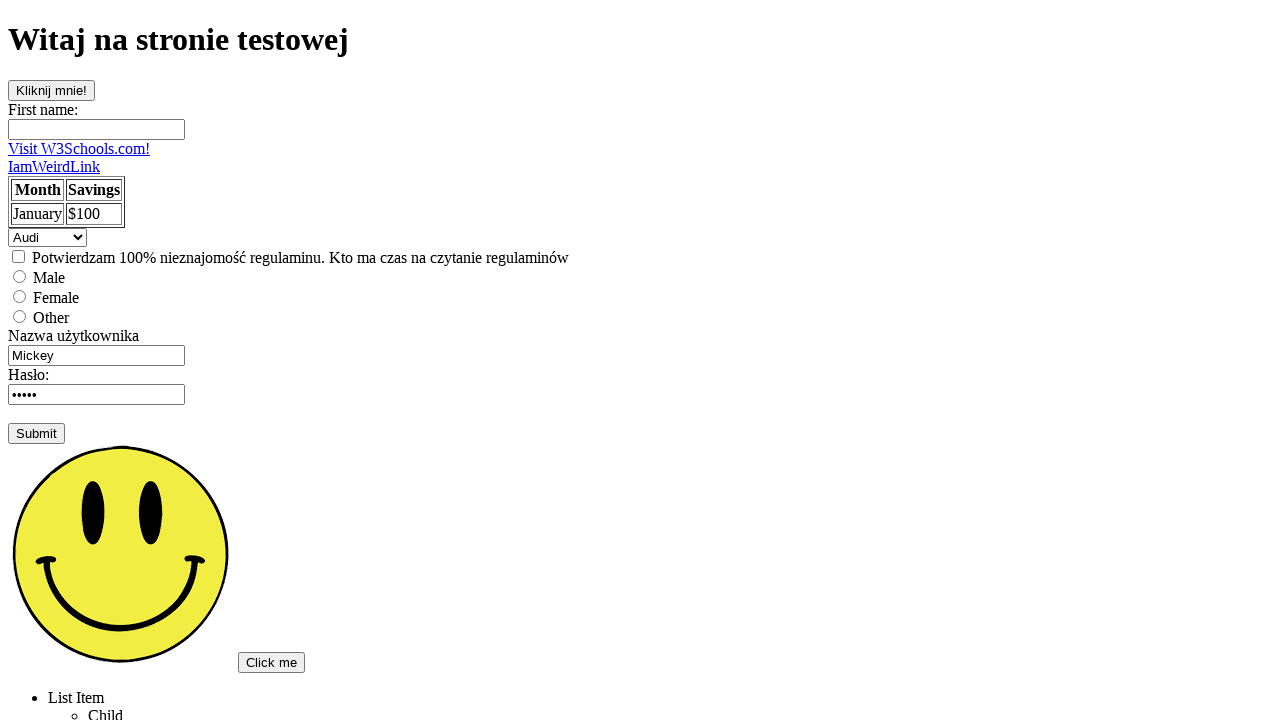

Filled first name field with 'Adam' on #fname
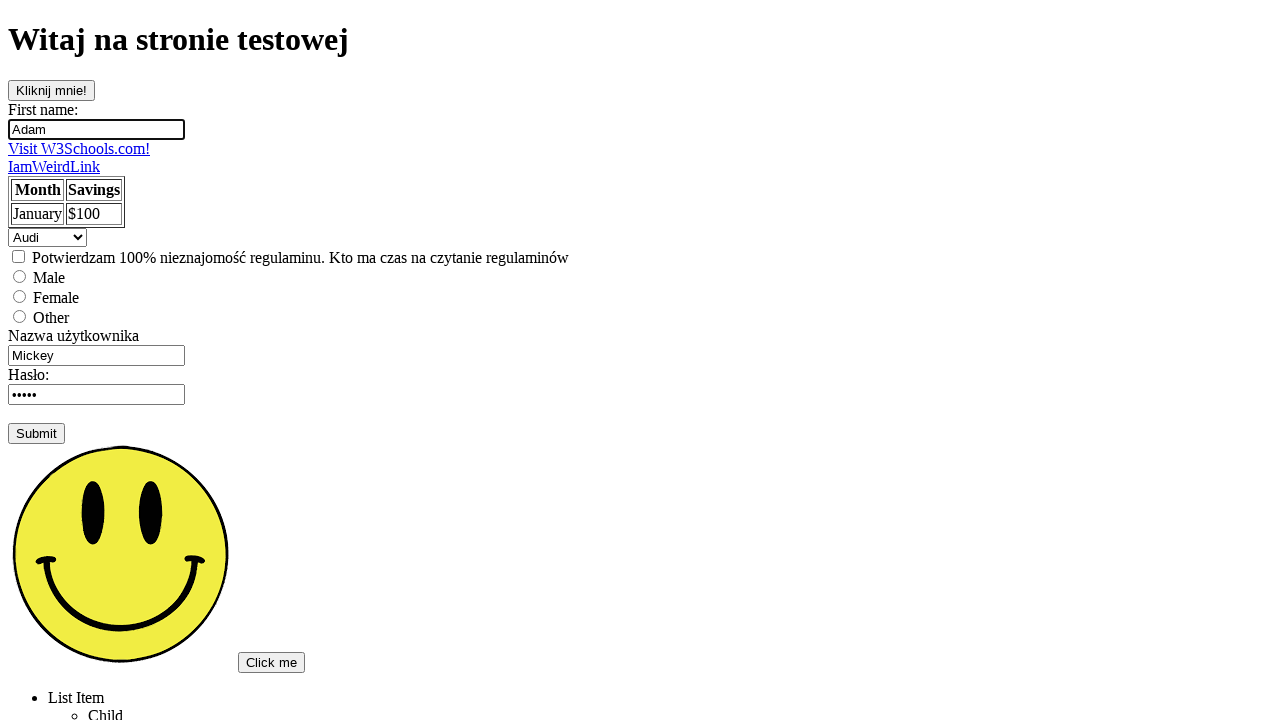

Filled username field with 'AAA' on input[name='username']
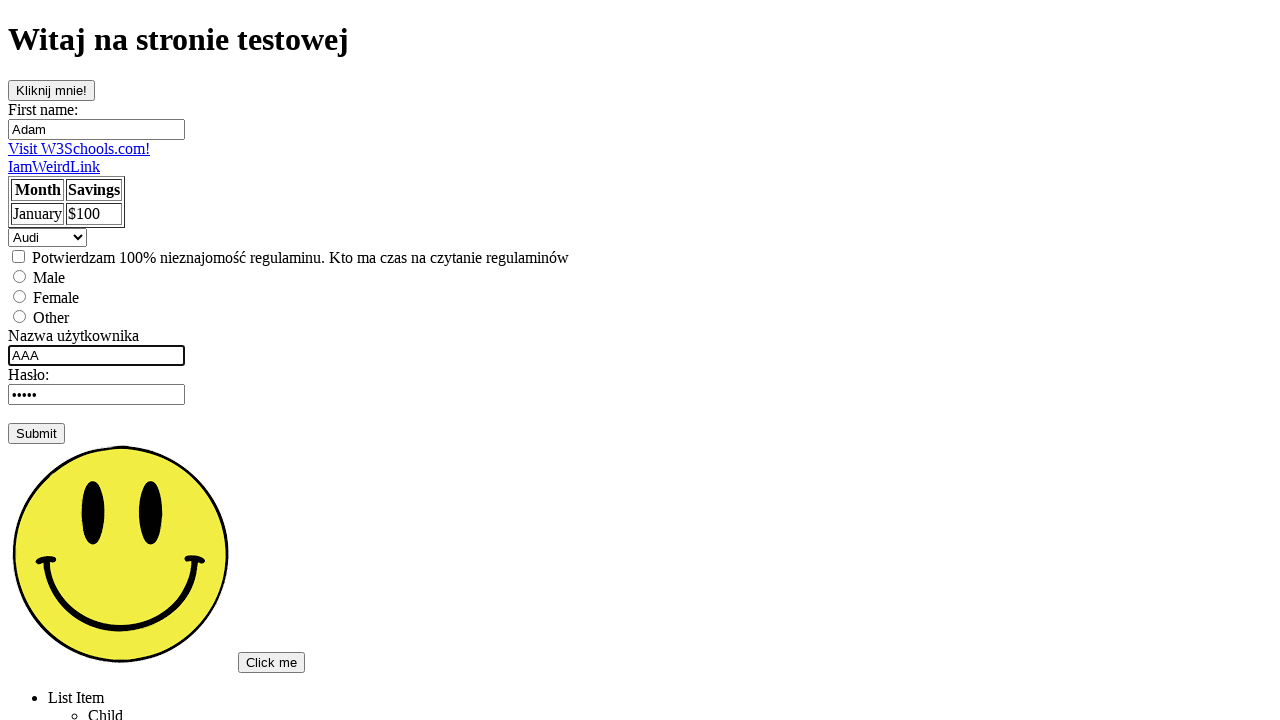

Pressed Tab key to move focus from username field on input[name='username']
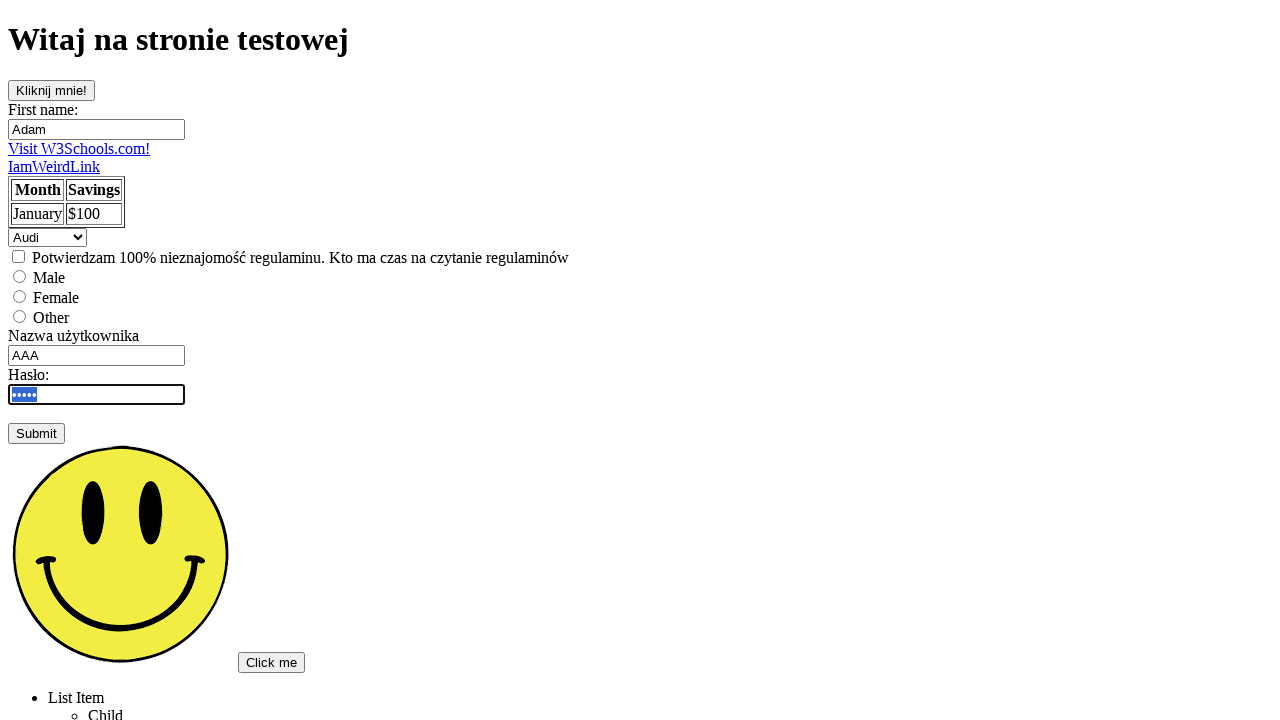

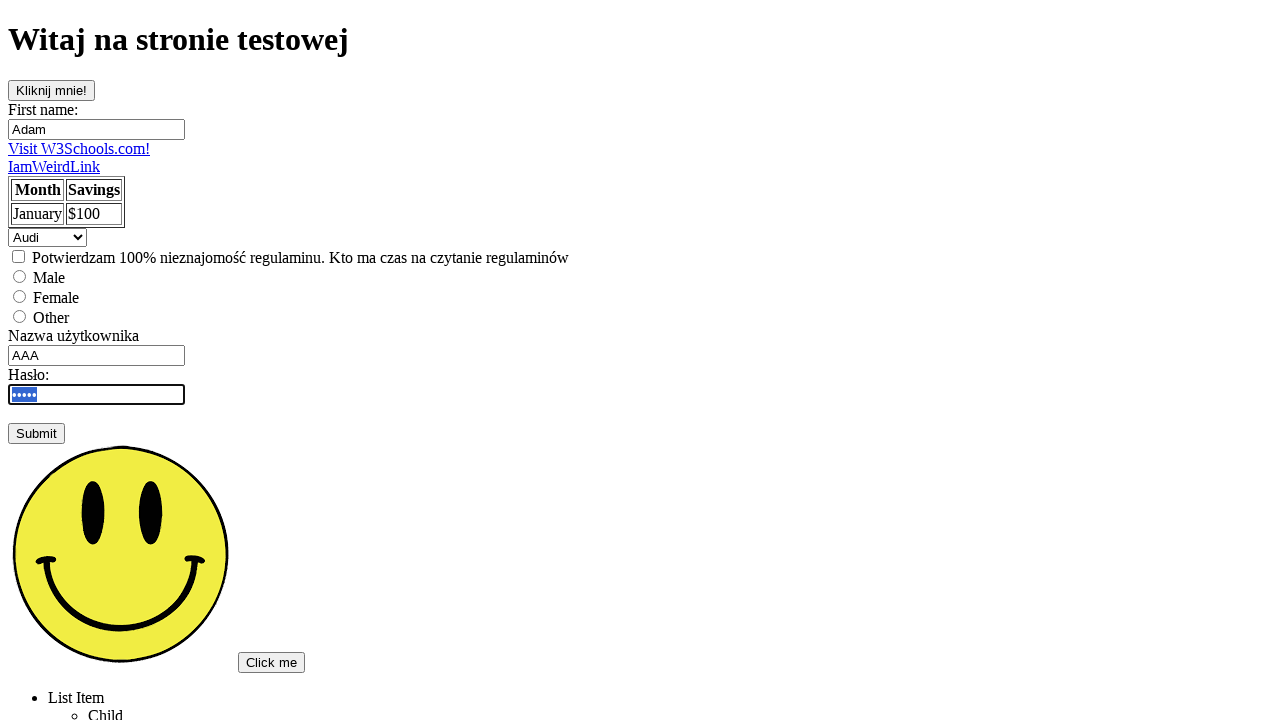